Tests extracting URL from link href and navigating to it

Starting URL: https://rahulshettyacademy.com/AutomationPractice/

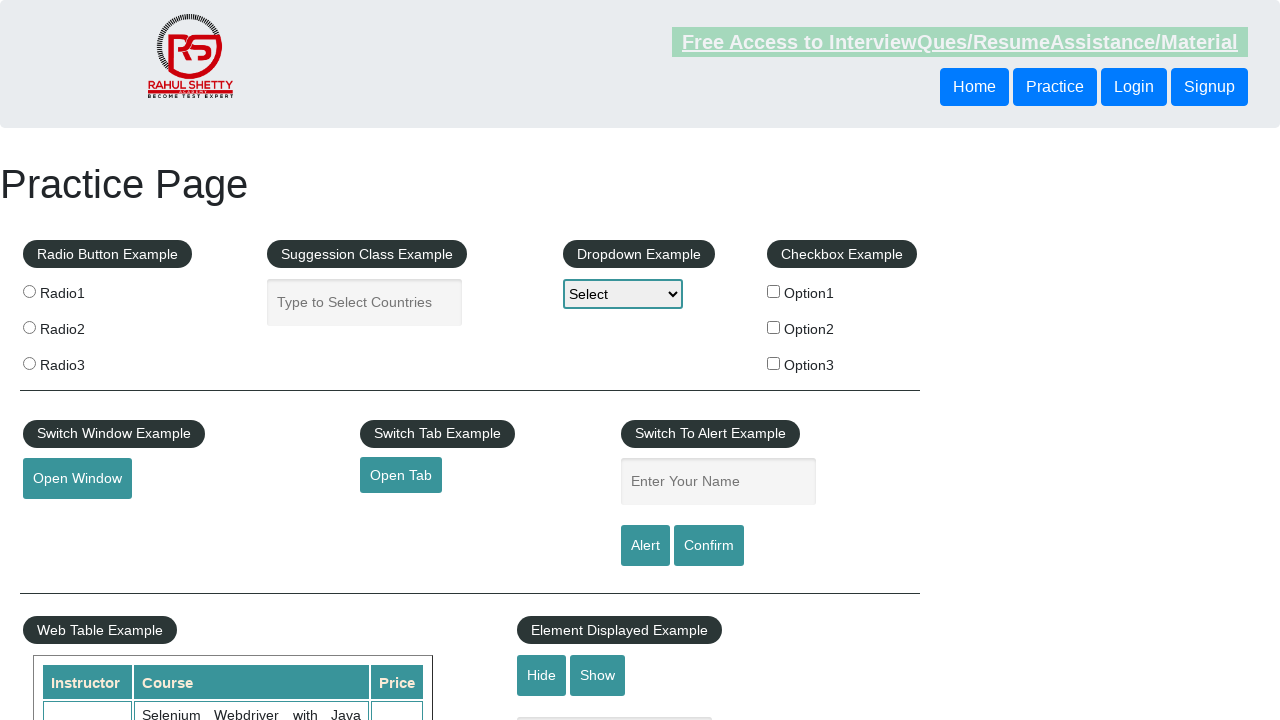

Extracted URL from href attribute of link element with id 'opentab'
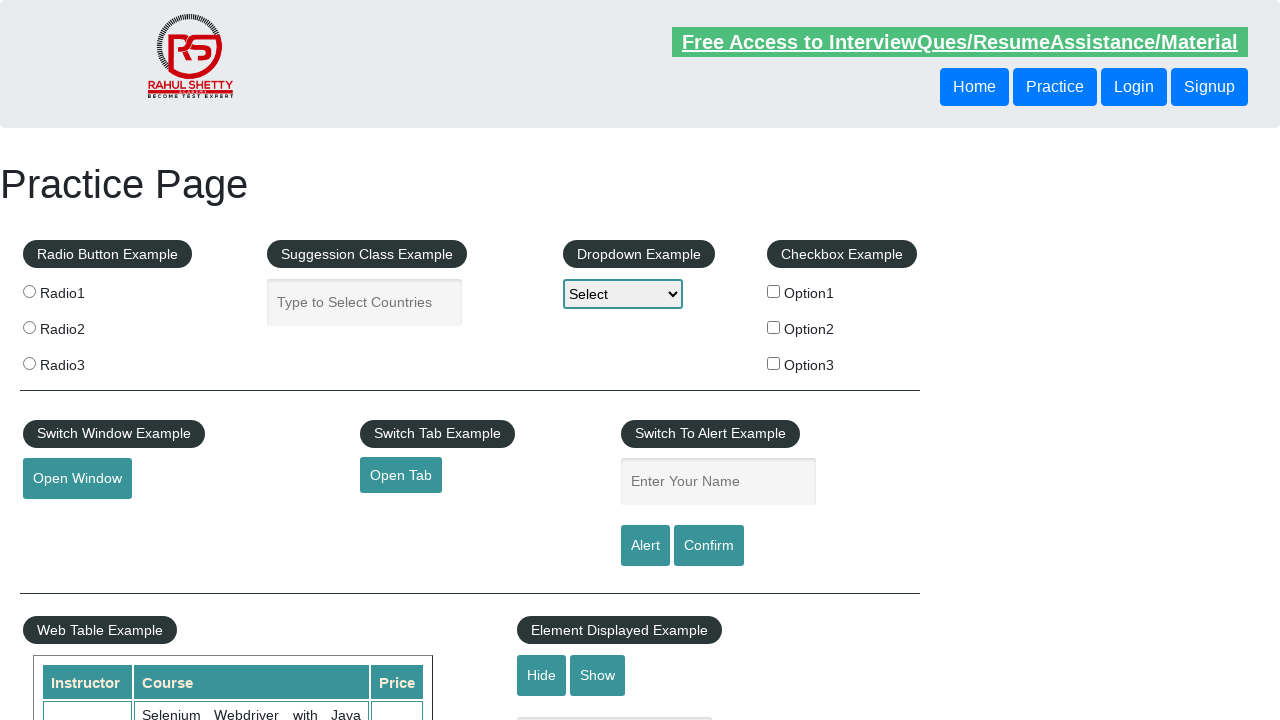

Navigated to the extracted URL
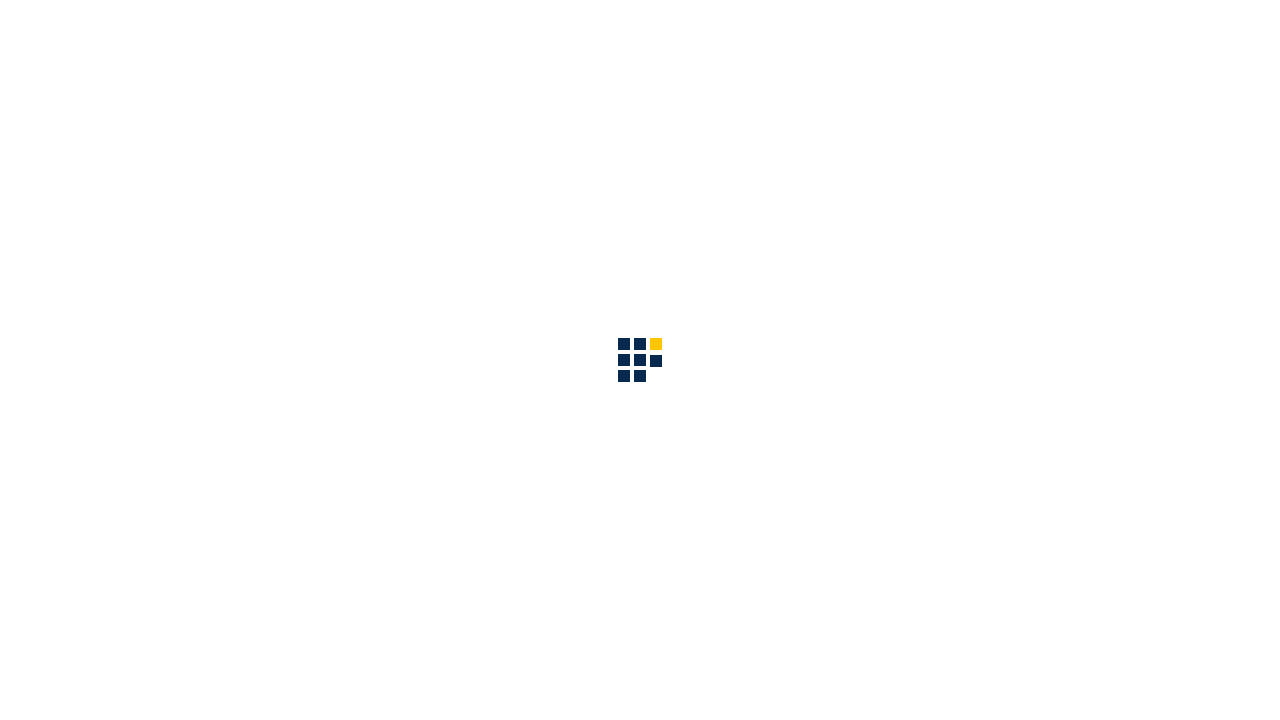

Clicked on About link in navbar at (865, 36) on #navbarSupportedContent a[href*='about']
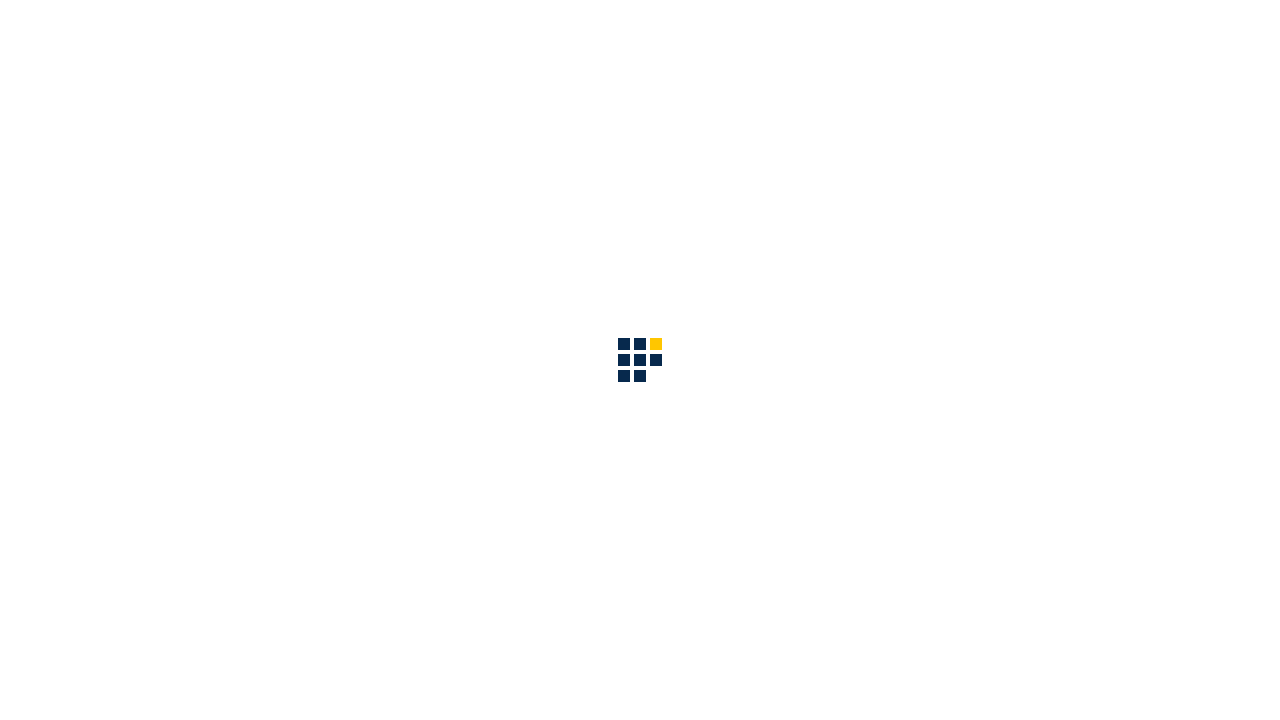

About page content loaded successfully
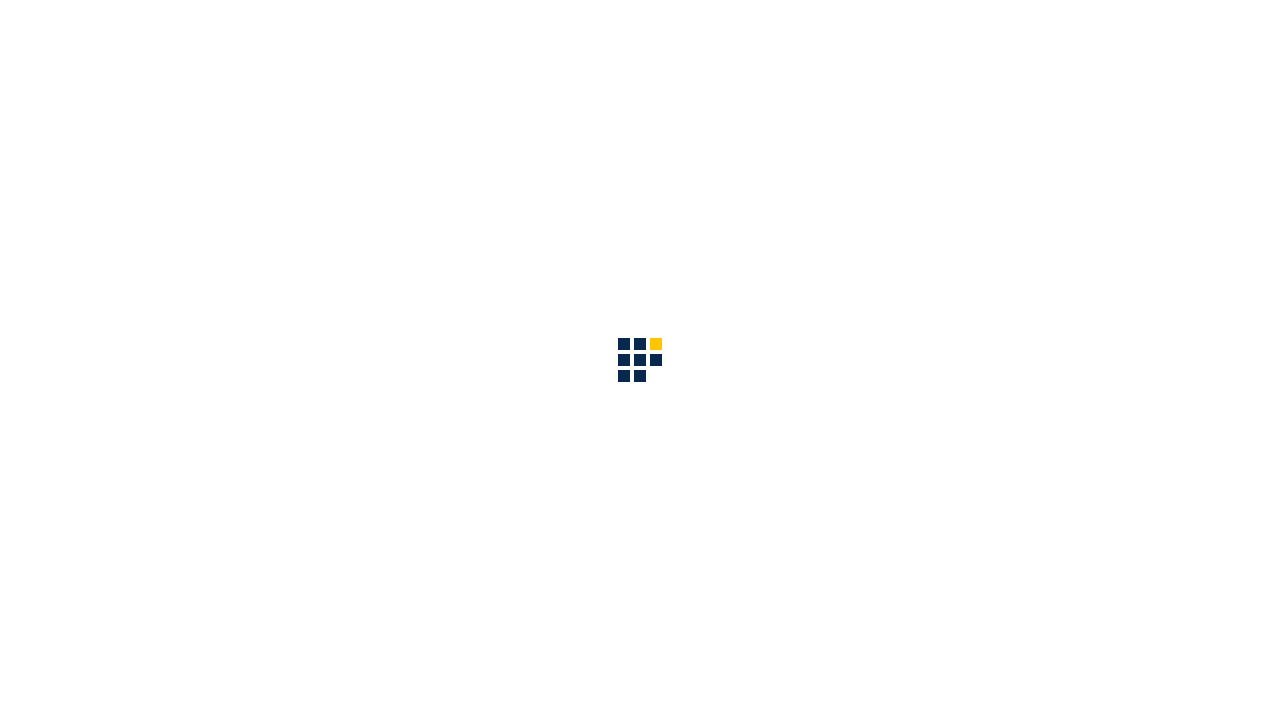

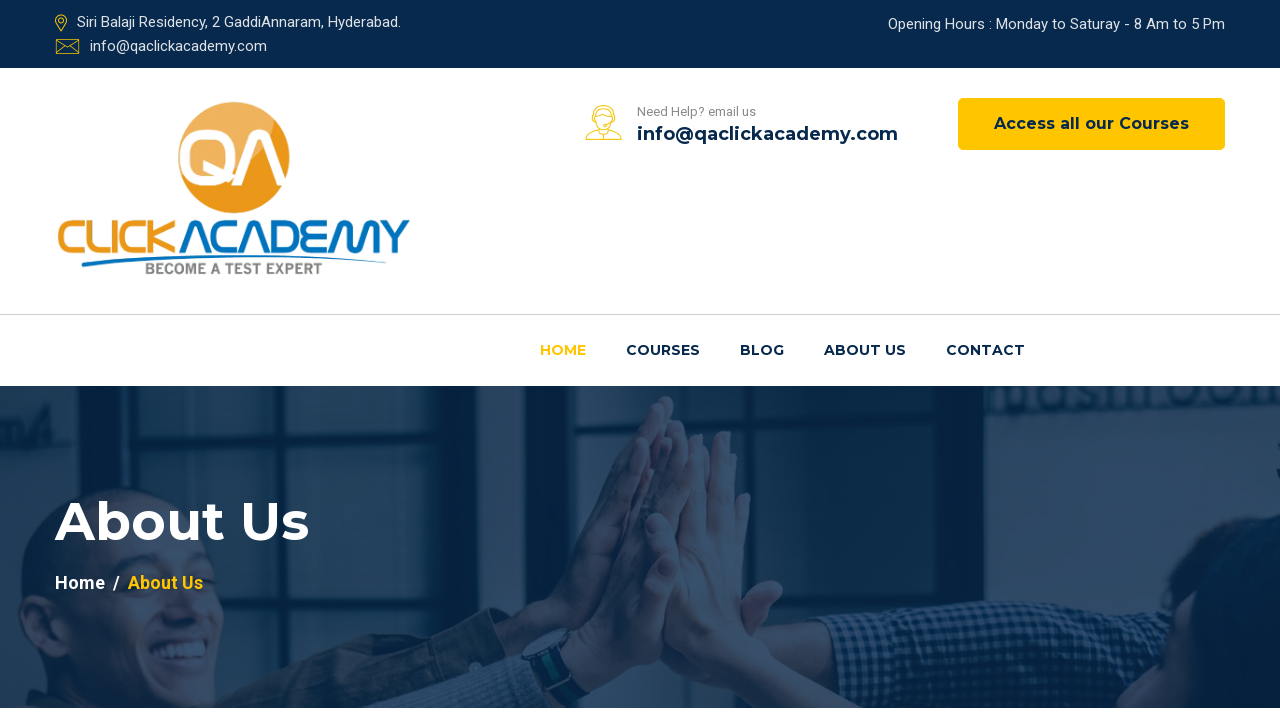